Tests search functionality by entering a search term in the search field

Starting URL: https://www.thesouledstore.com/

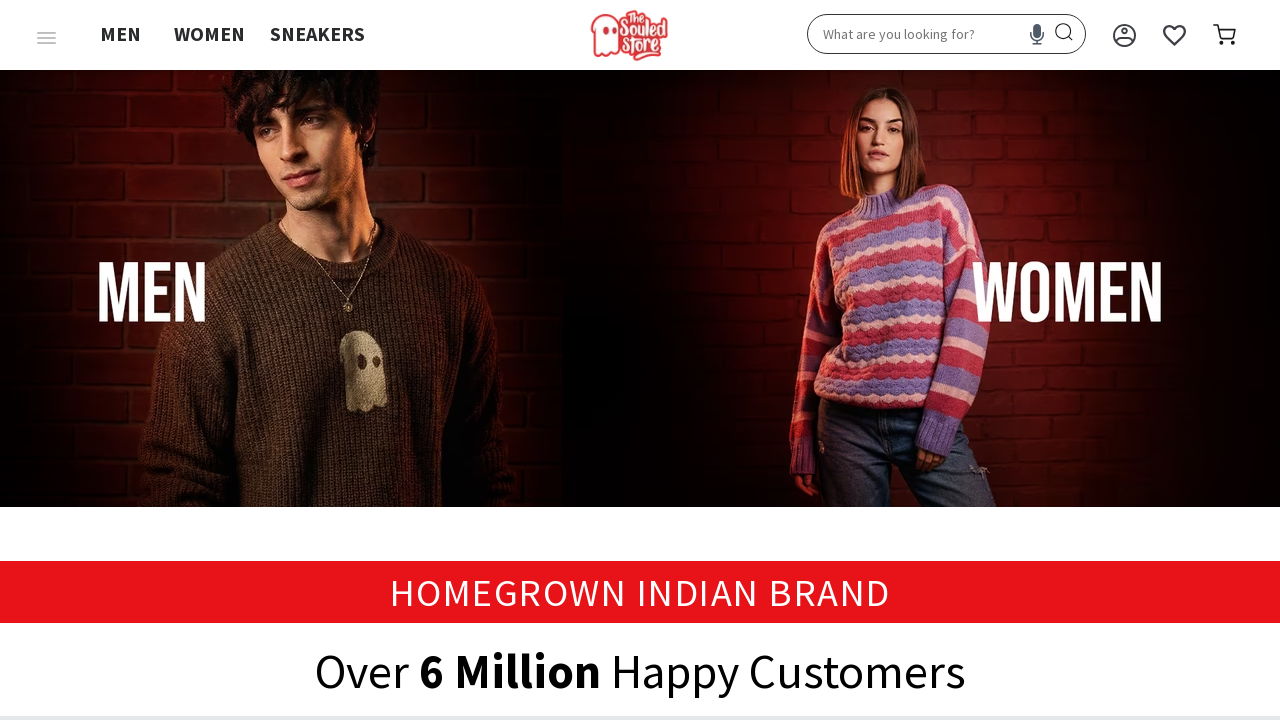

Filled search field with 'tshirts' on #search
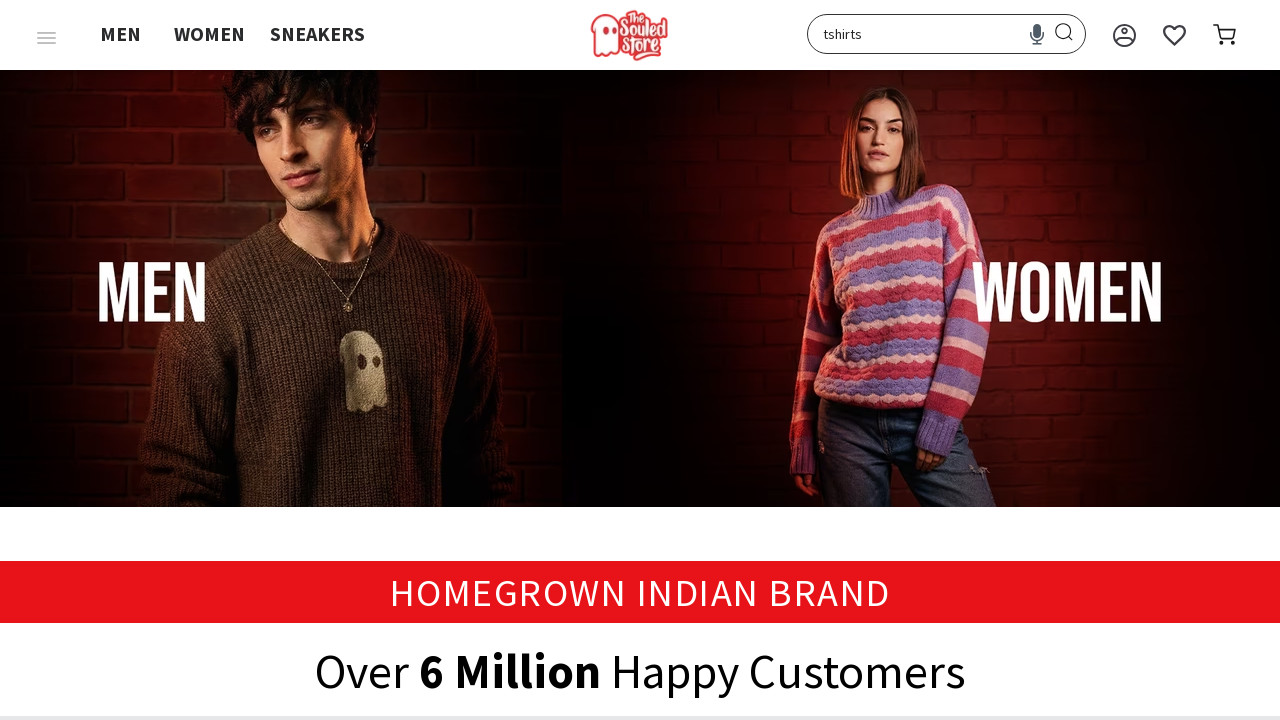

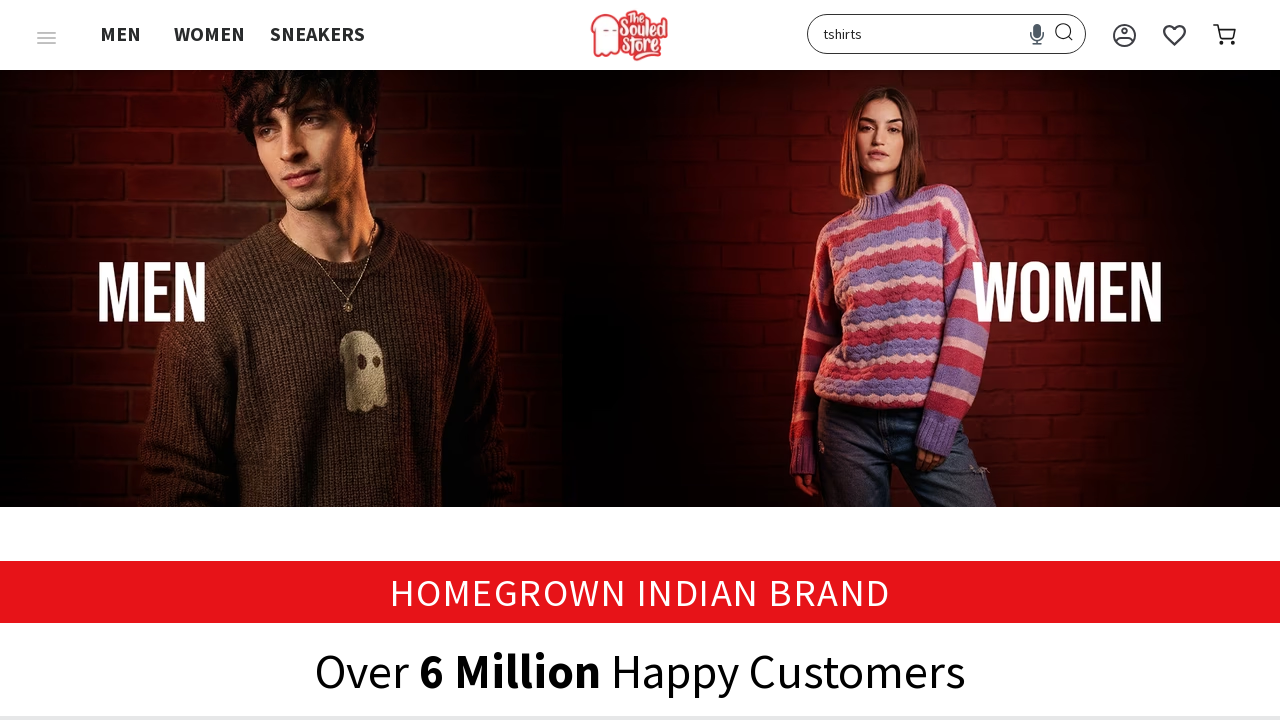